Tests an explicit wait scenario where the user waits for a house price to drop to $100, clicks a booking button, solves a math problem using logarithm and sine functions, submits the answer, and handles the resulting alert.

Starting URL: http://suninjuly.github.io/explicit_wait2.html

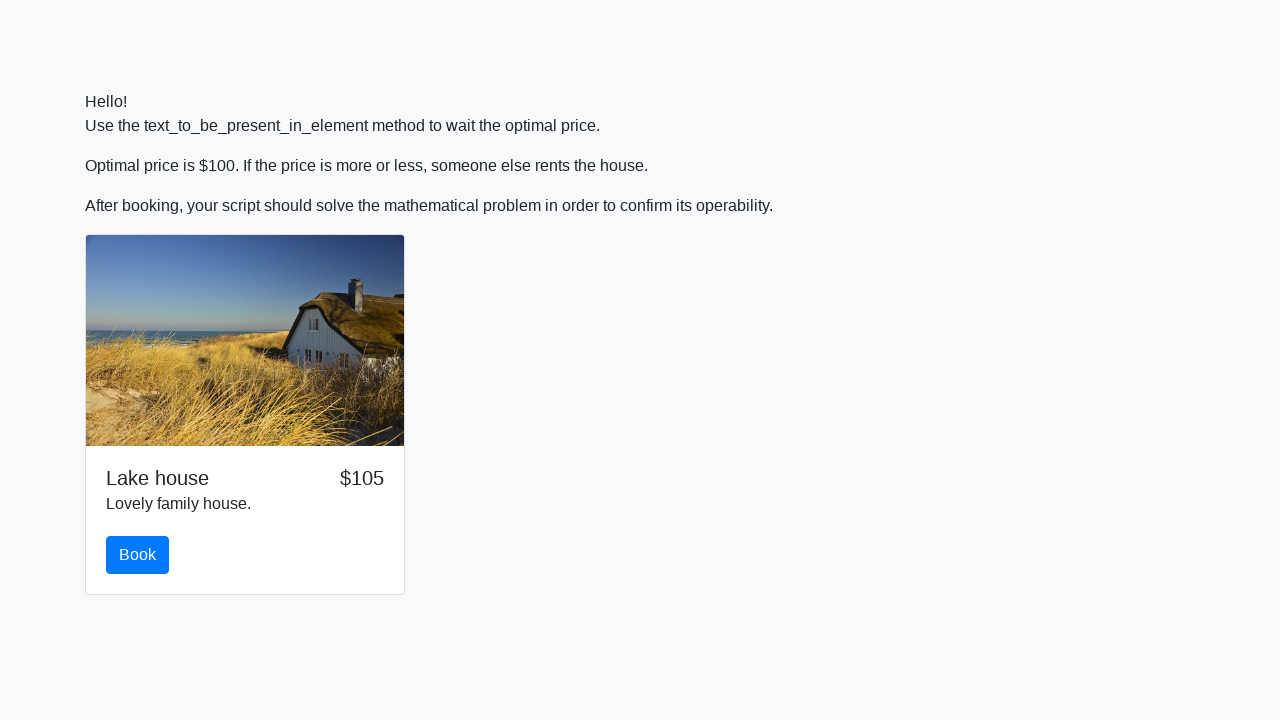

Waited for house price to drop to $100
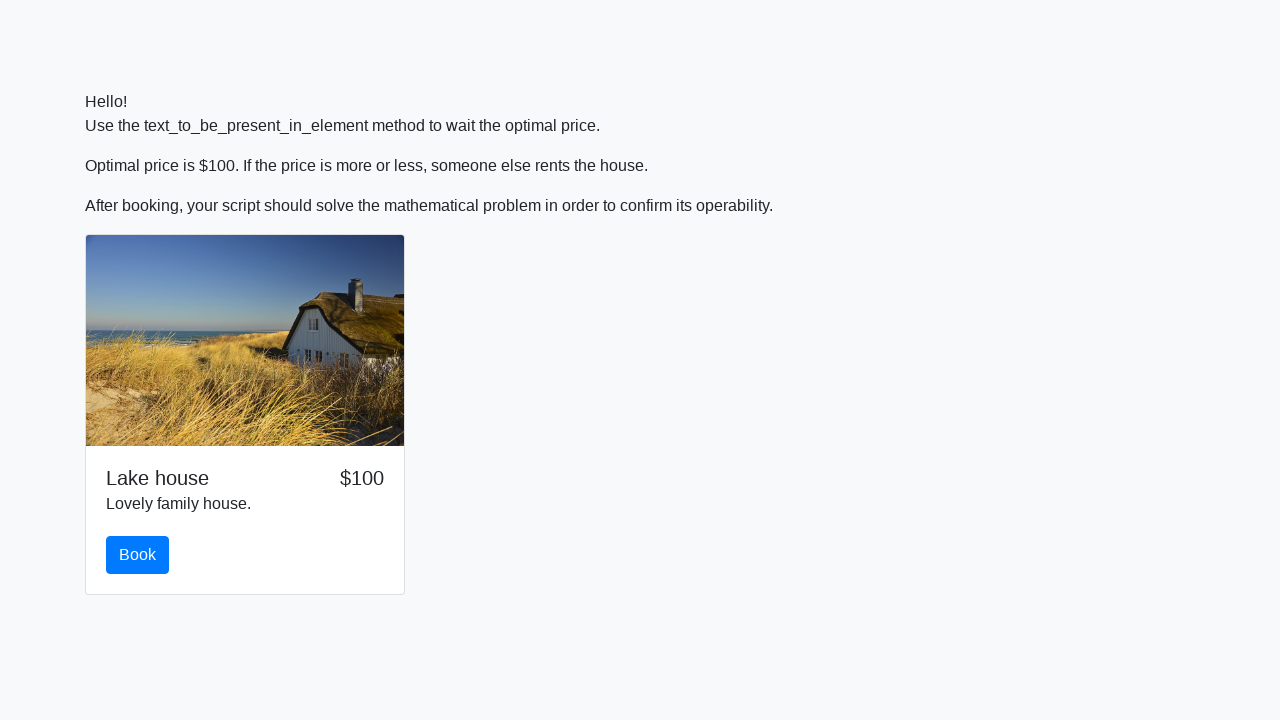

Clicked the Book button at (138, 555) on #book
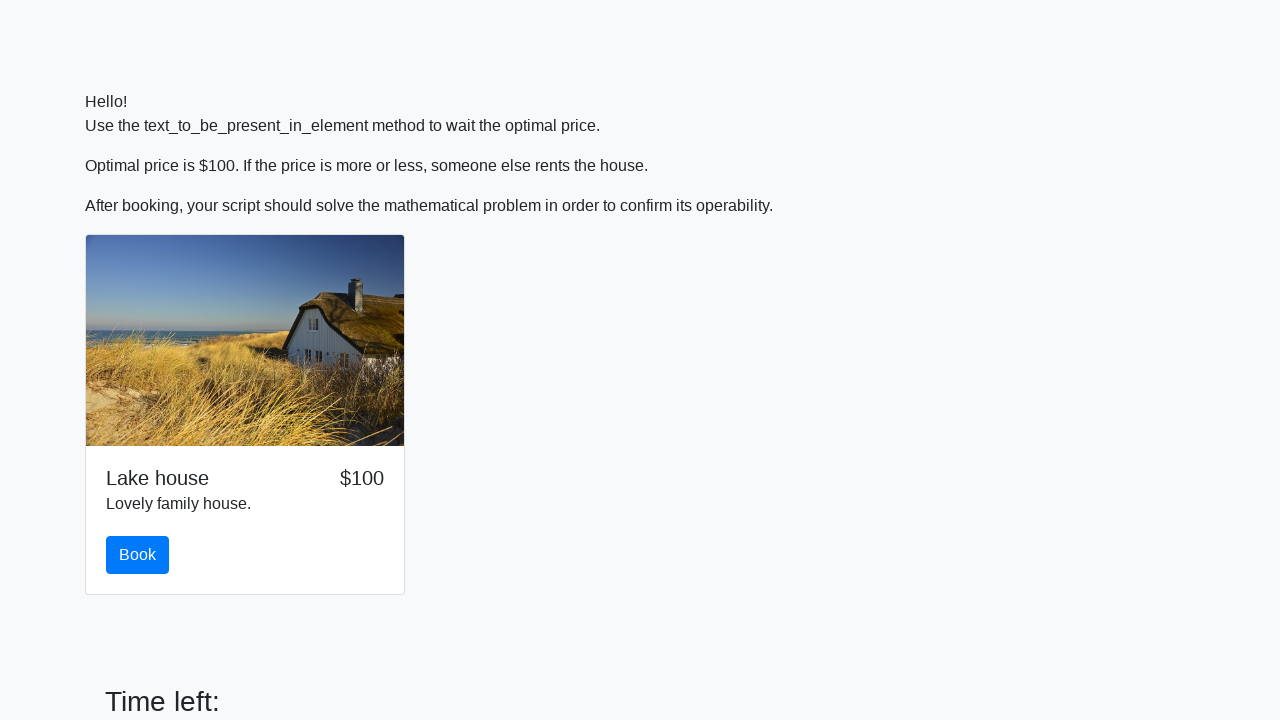

Retrieved input value for math problem
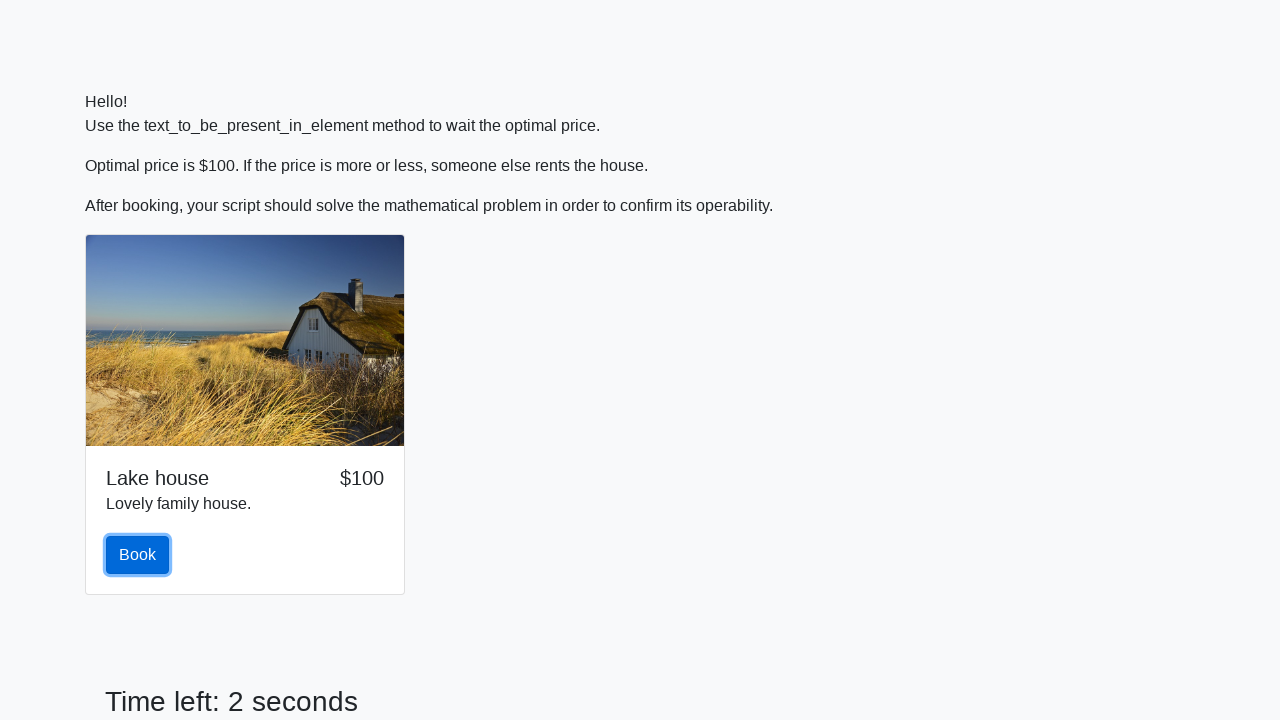

Calculated math problem result: log(abs(12 * sin(249))) = 2.1663022983118063
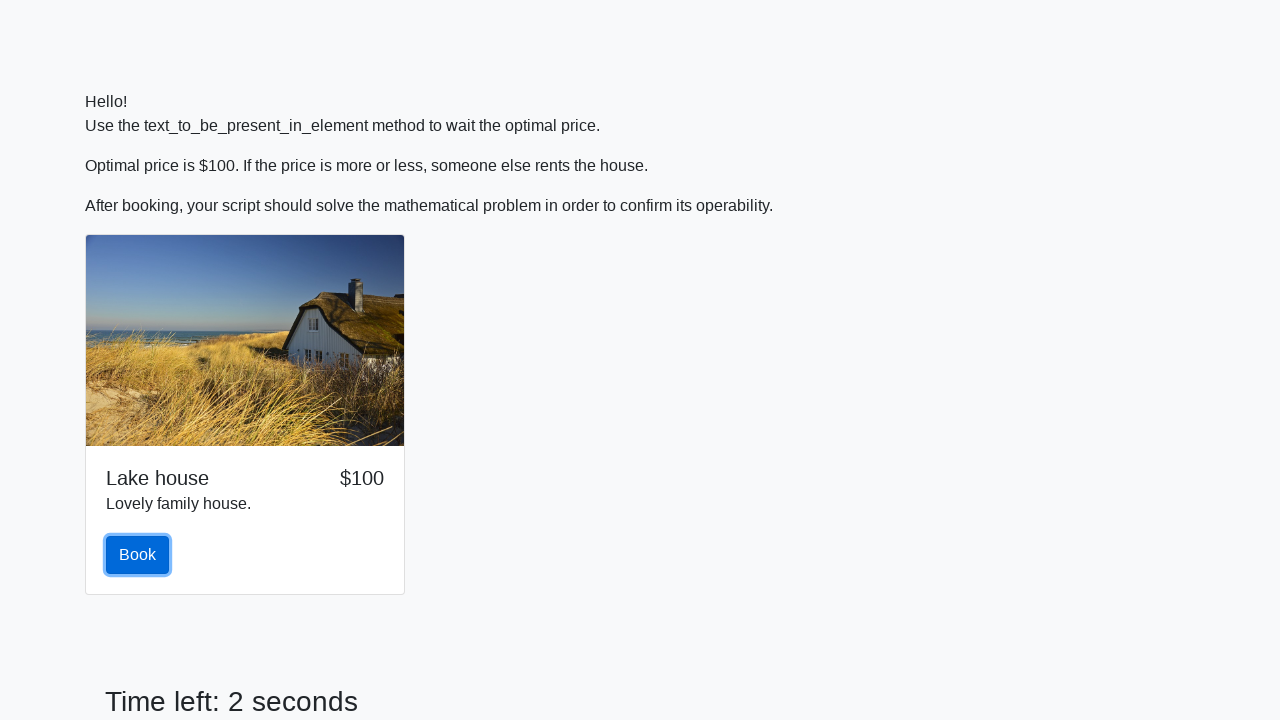

Filled answer field with calculated result on #answer
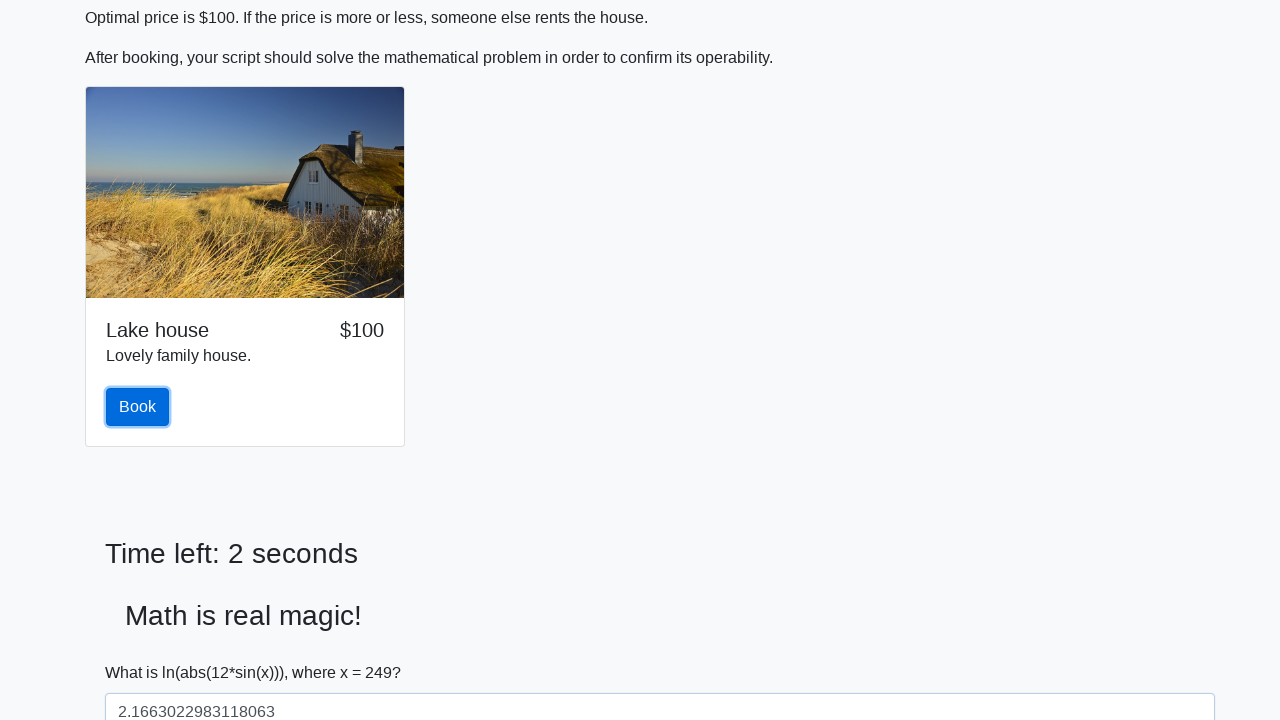

Clicked the Submit button at (143, 651) on #solve
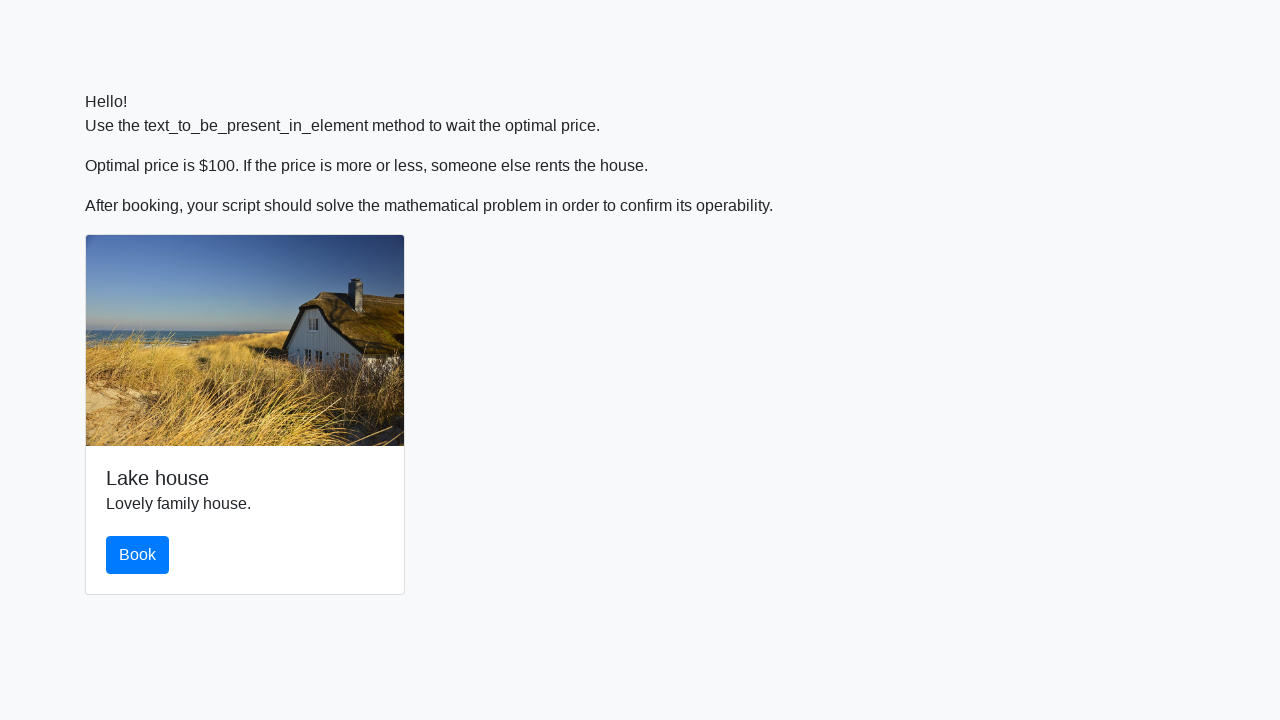

Waited for dialog to appear
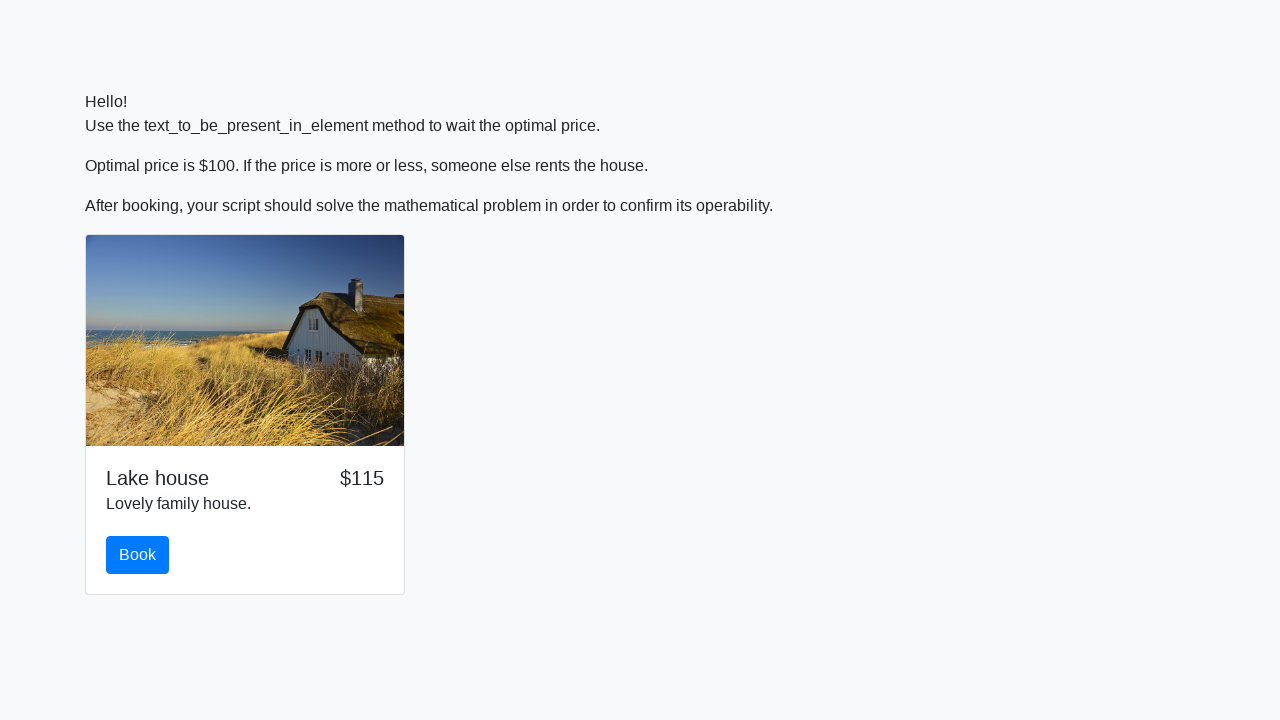

Registered dialog handler to accept alerts
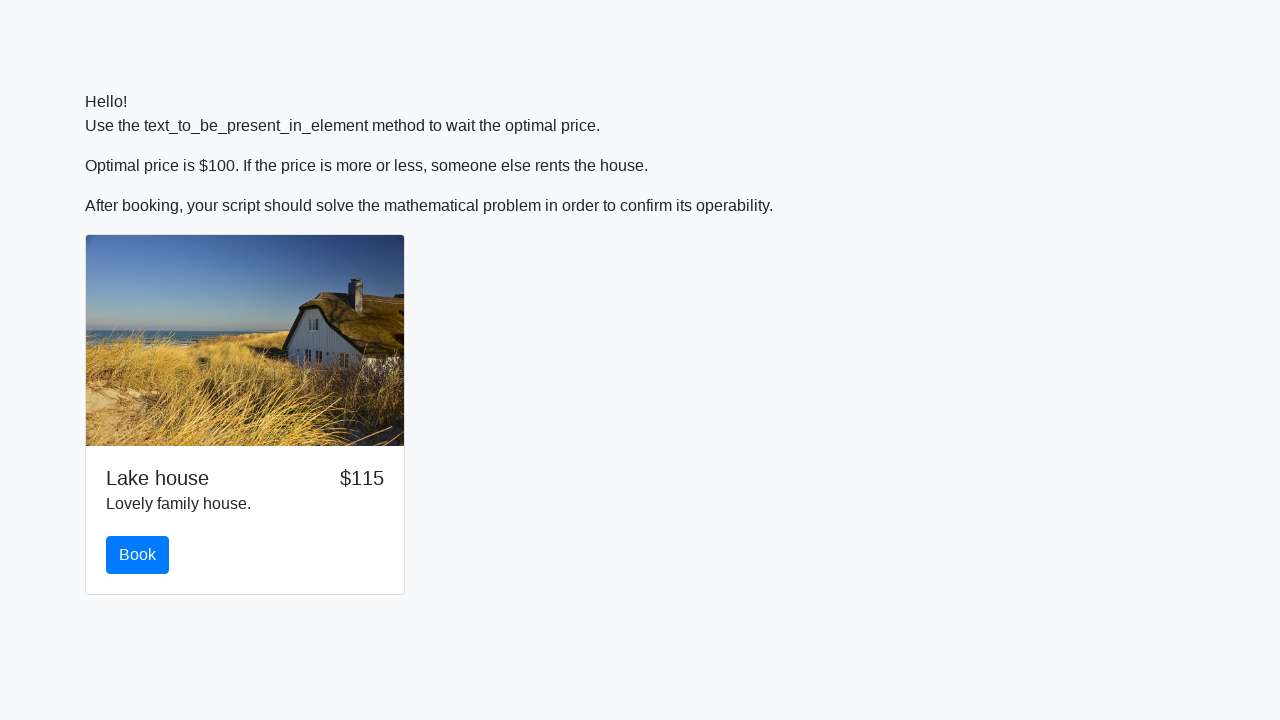

Waited for dialog processing to complete
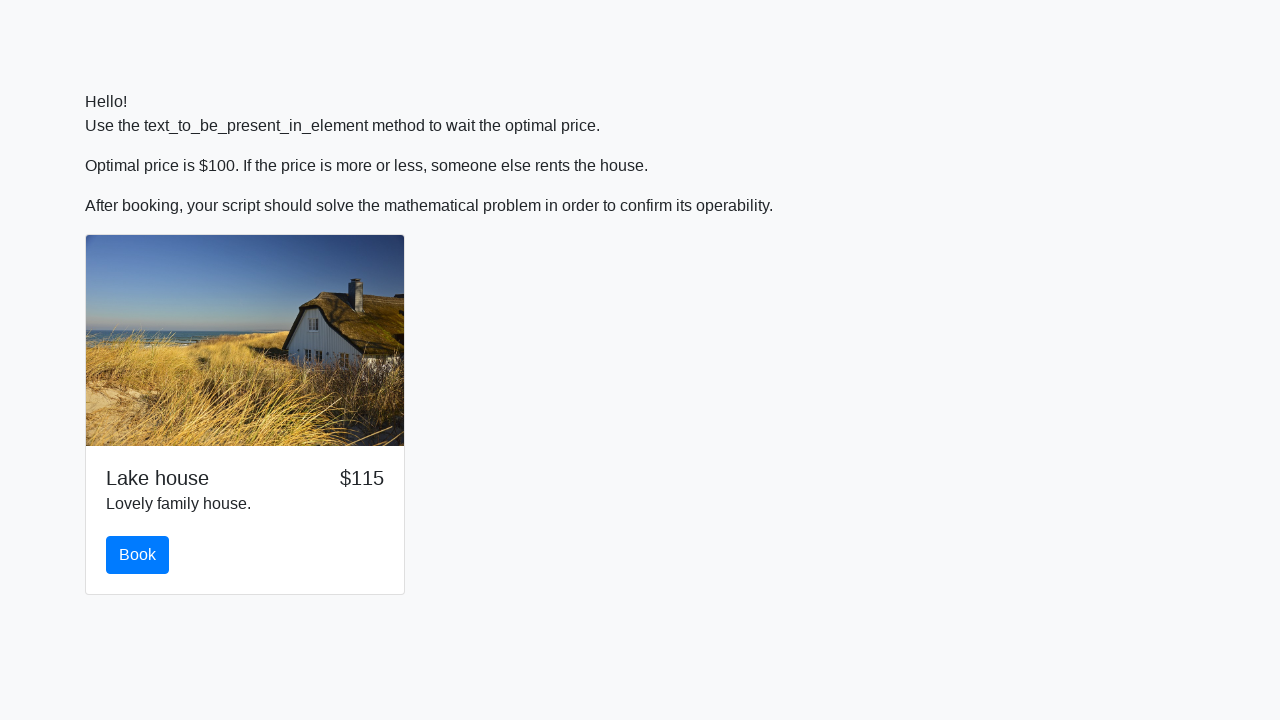

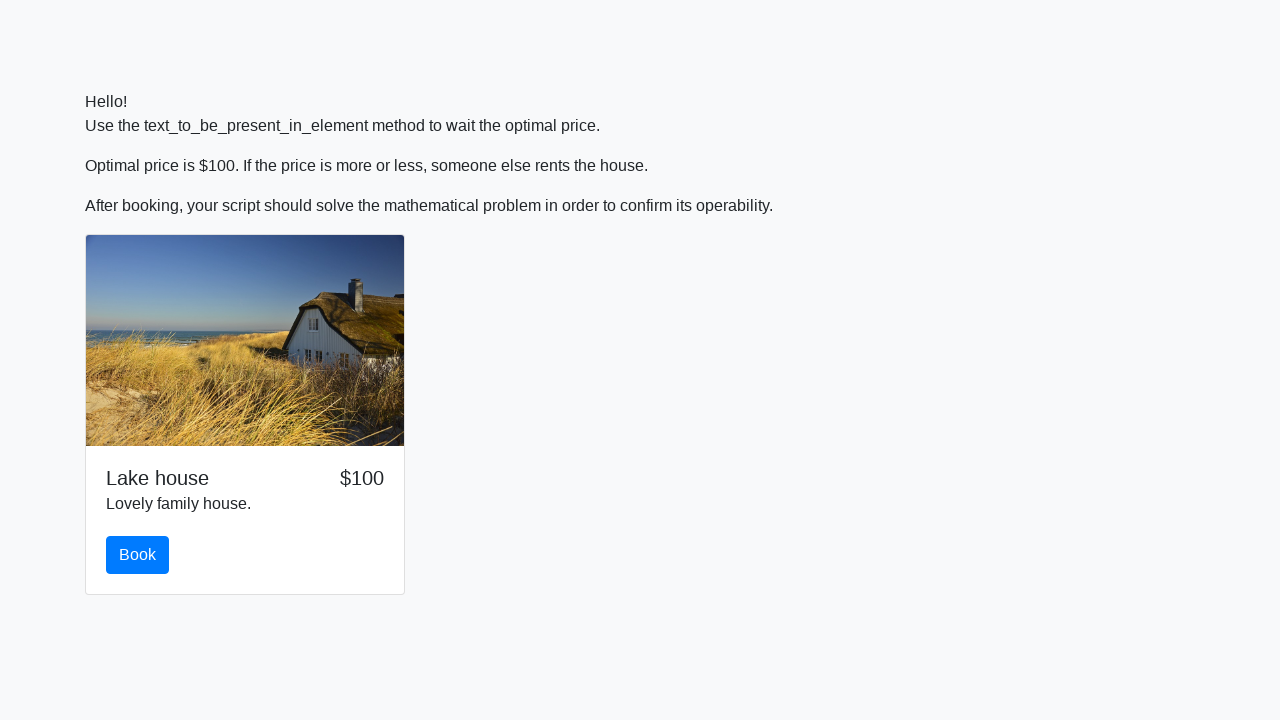